Tests basic browser navigation by visiting Rahul Shetty Academy website, navigating to the Automation Practice page, and performing browser navigation actions (back, refresh, forward).

Starting URL: https://rahulshettyacademy.com/

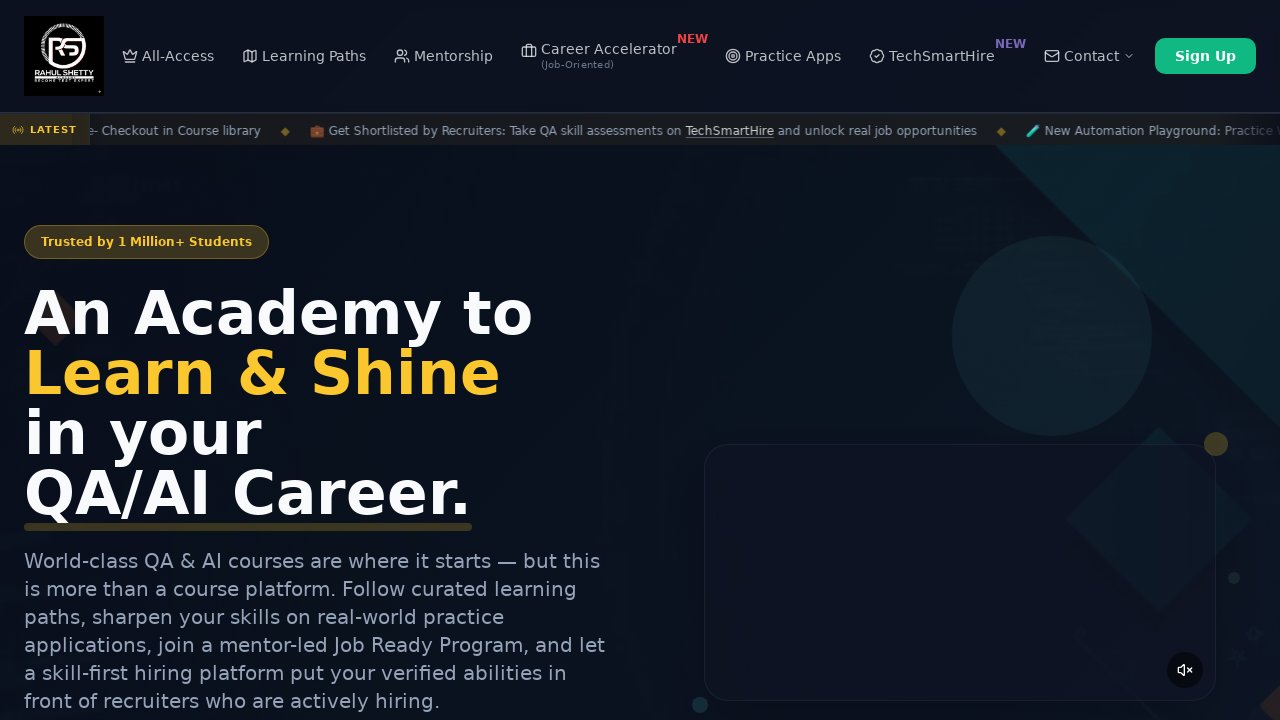

Verified page title contains 'Rahul Shetty Academy'
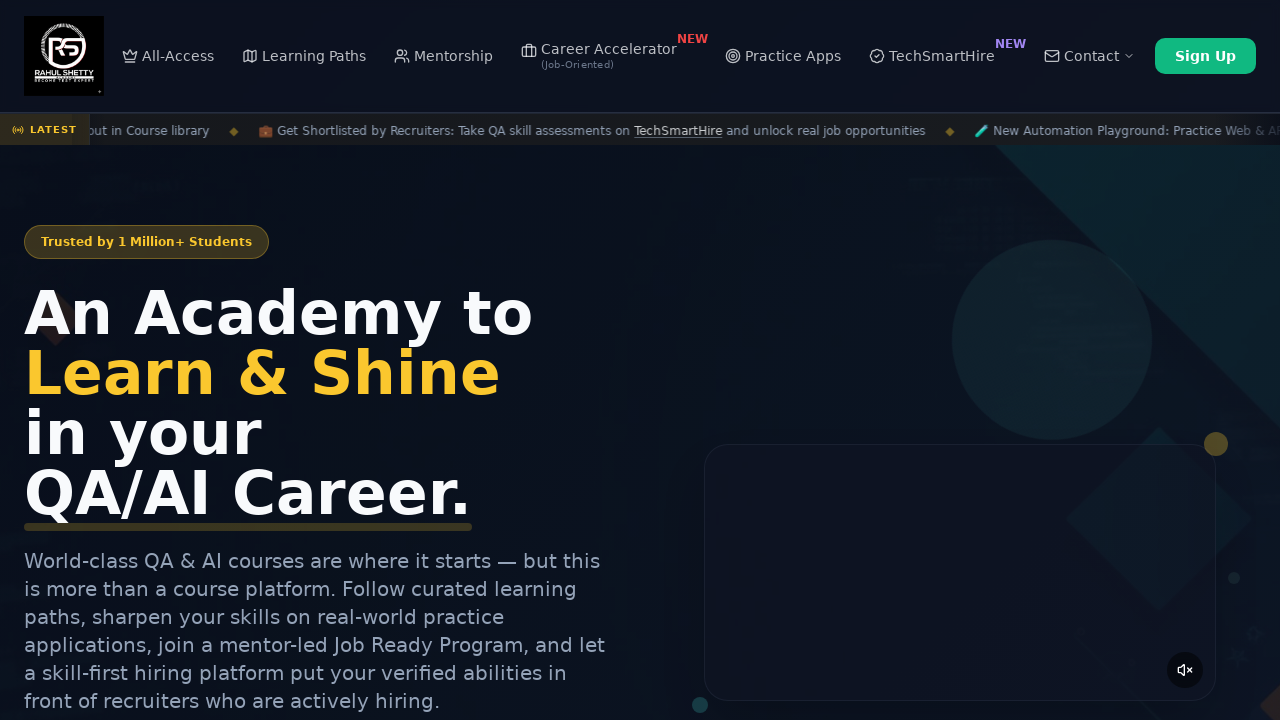

Verified current URL contains 'rahulshettyacademy.com'
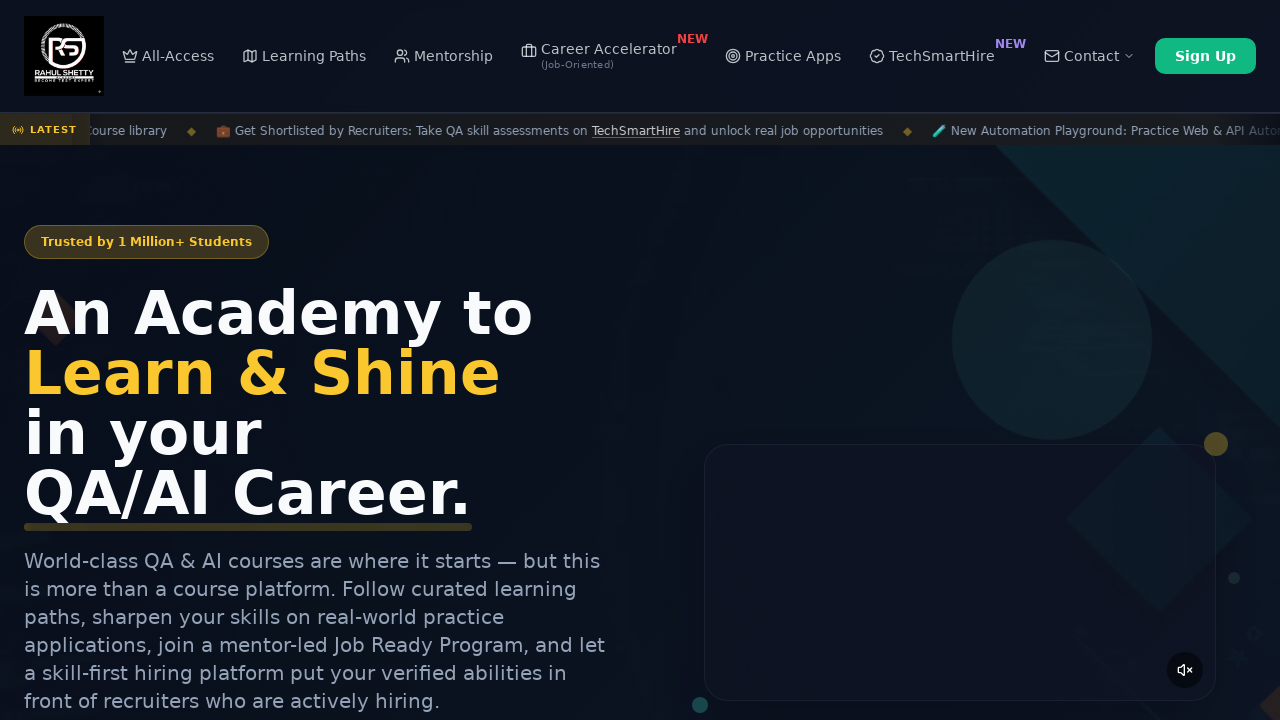

Navigated to Automation Practice page
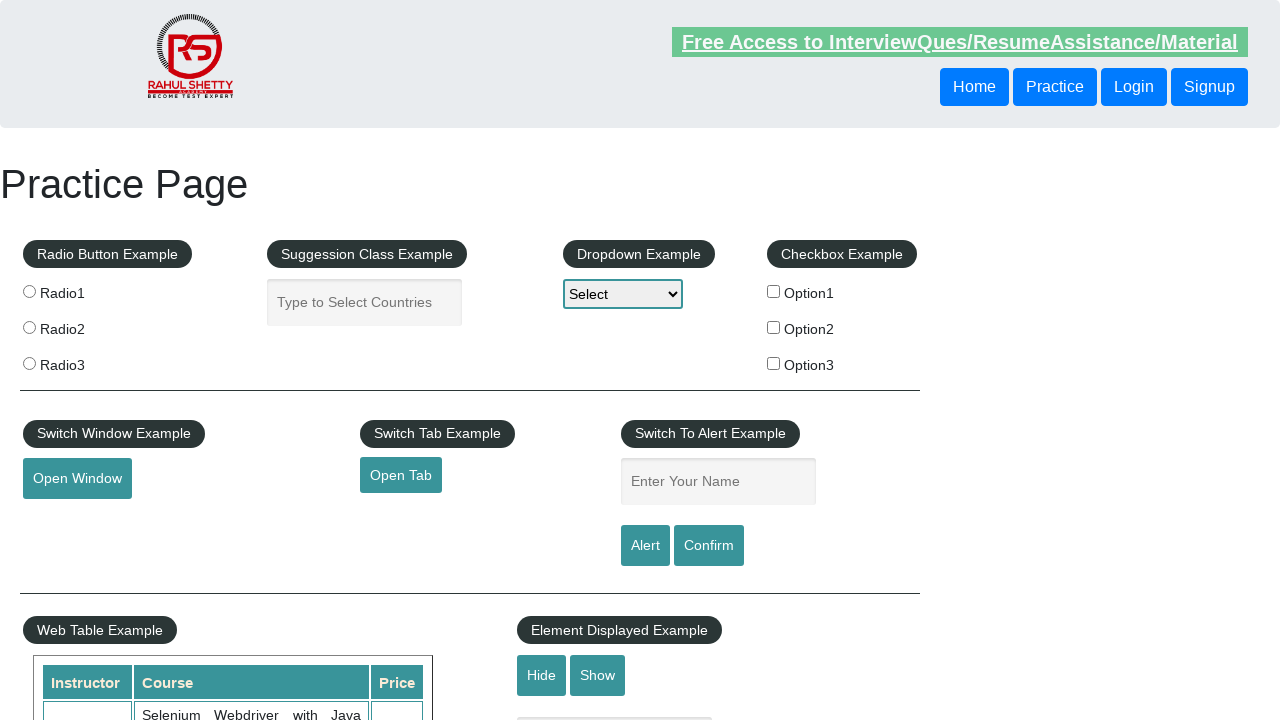

Navigated back to previous page
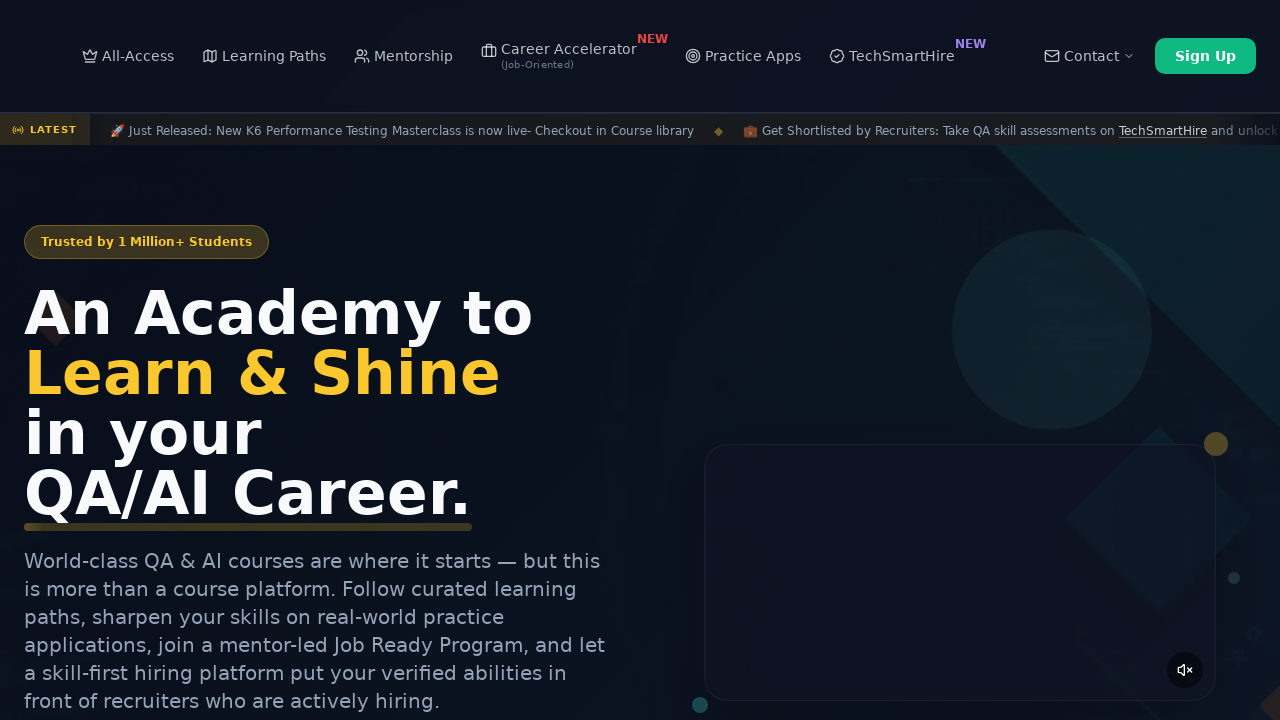

Refreshed the current page
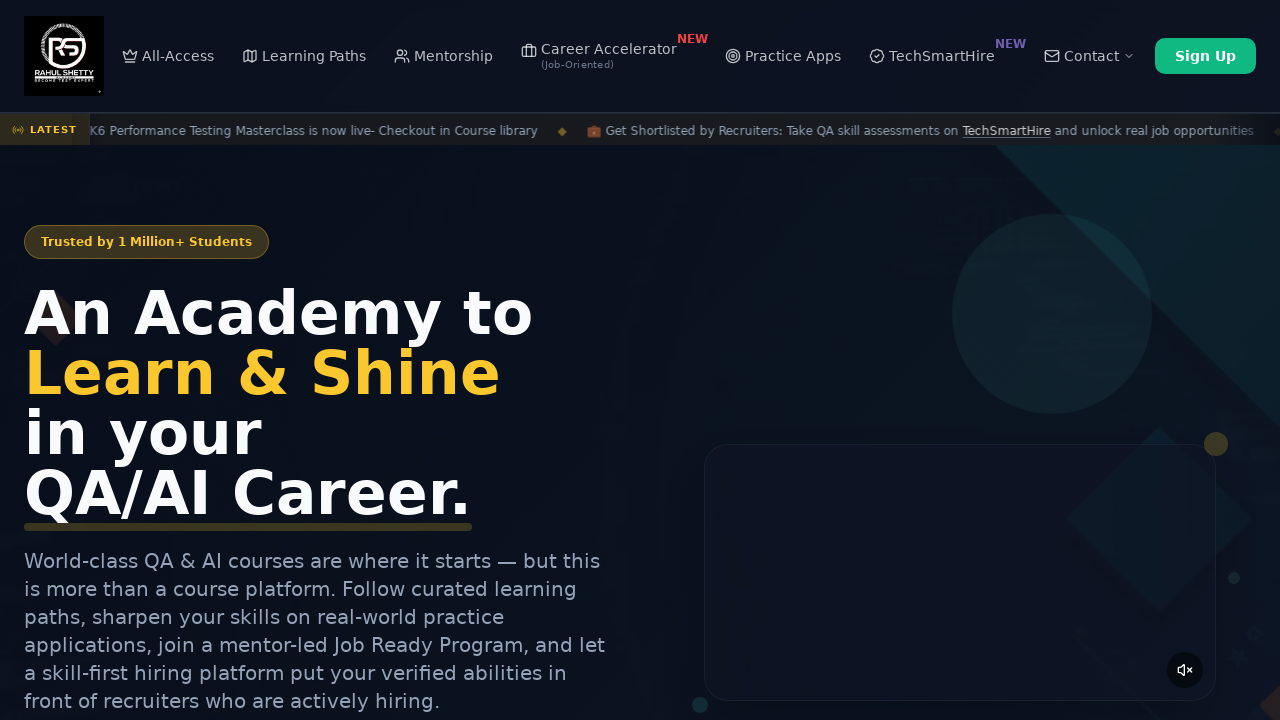

Navigated forward to Automation Practice page
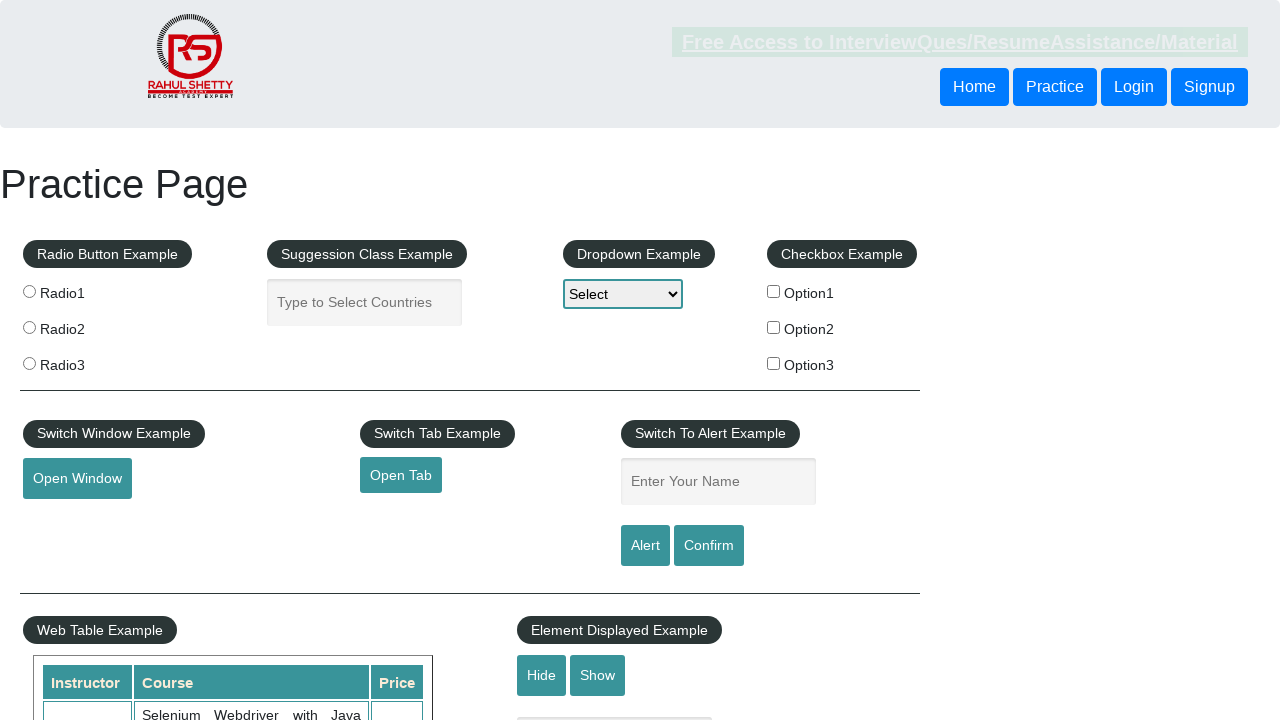

Waited for page to fully load
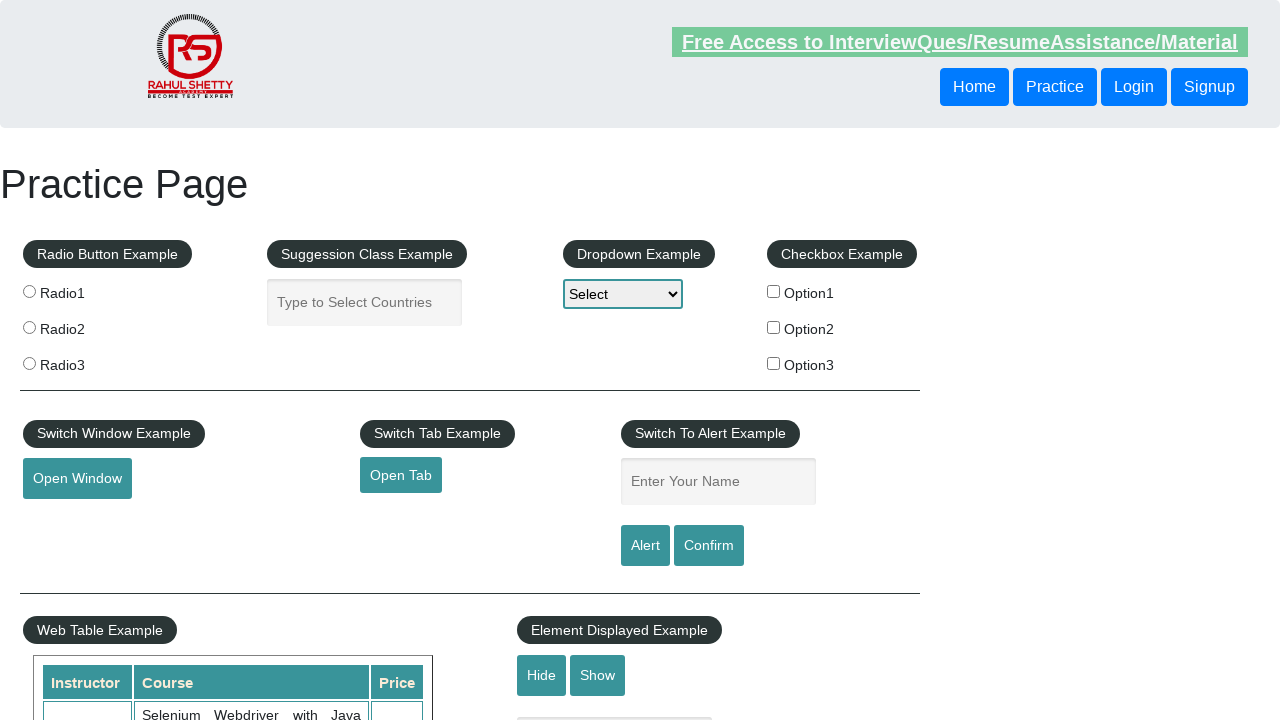

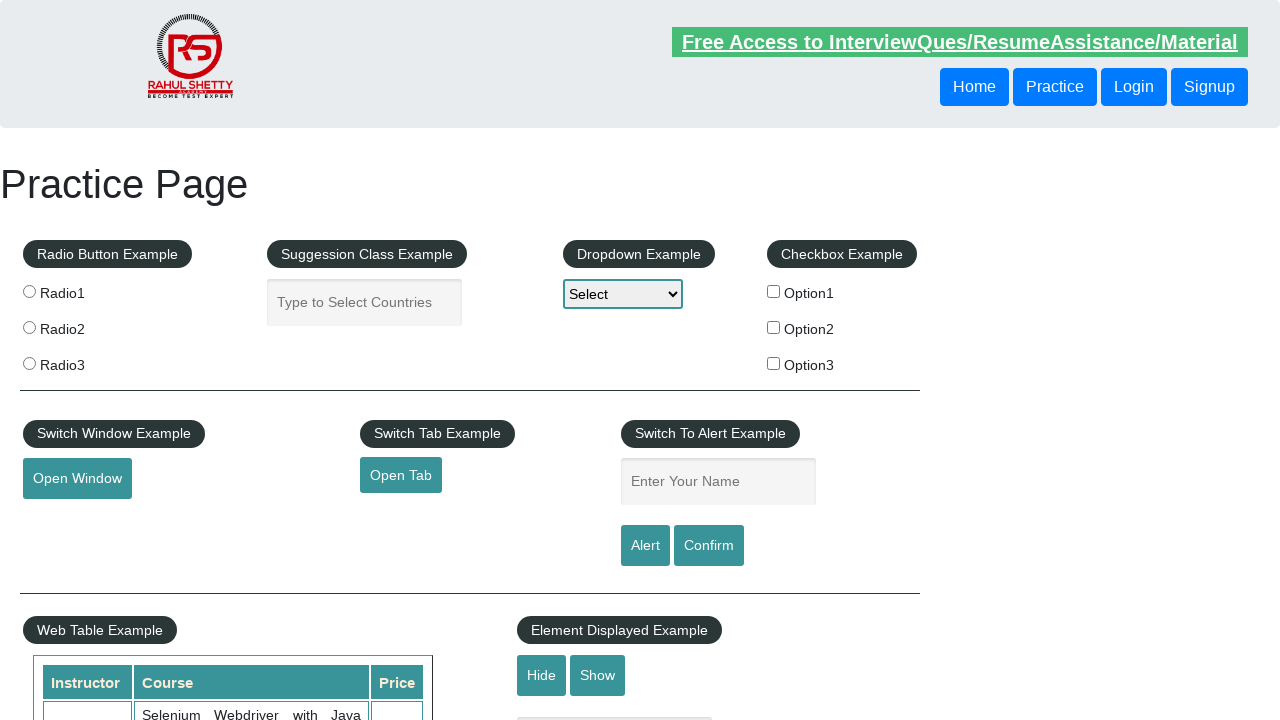